Tests hover functionality by hovering over the "Main Item 2" menu link

Starting URL: https://demoqa.com/menu#

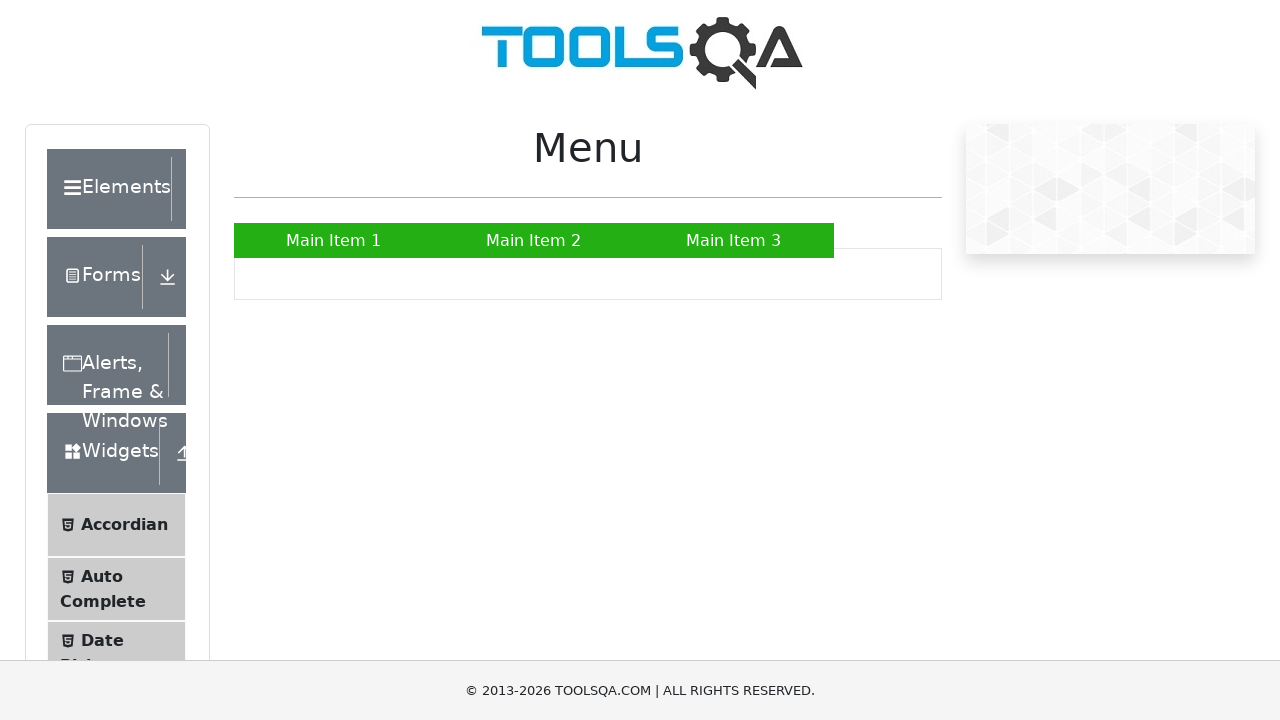

Navigated to https://demoqa.com/menu#
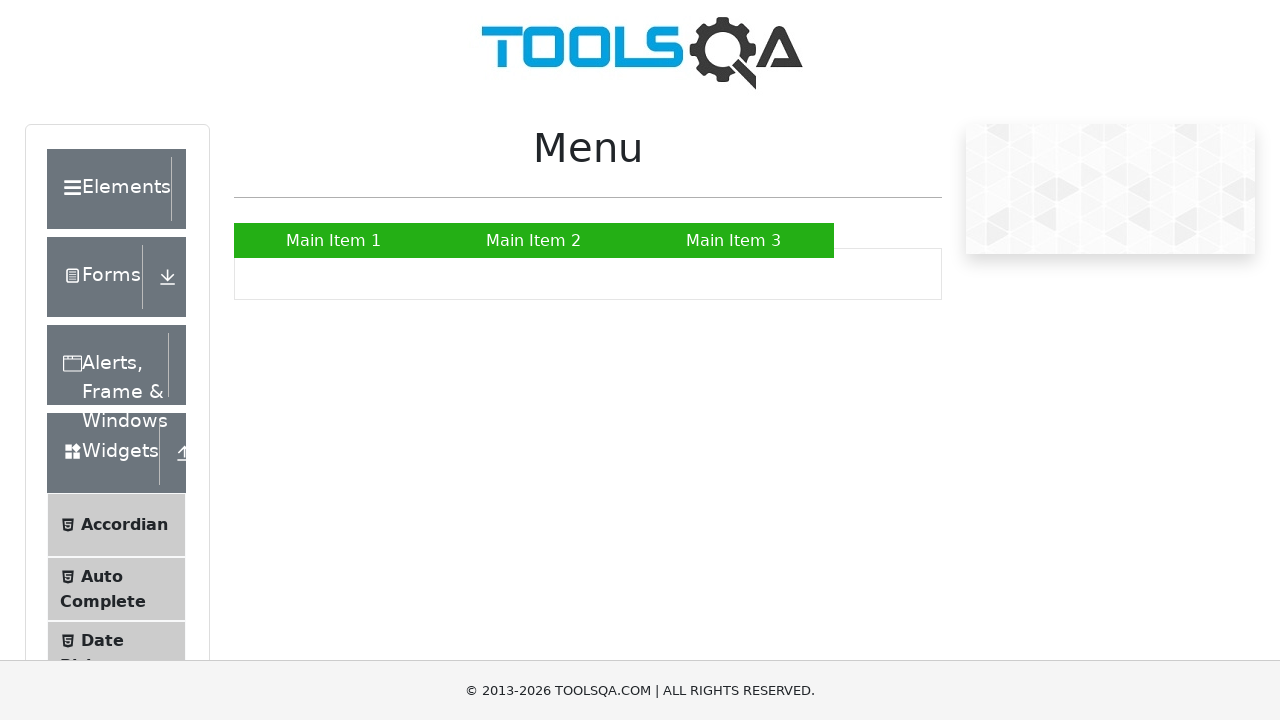

Hovered over Main Item 2 menu link at (534, 240) on internal:role=link[name="Main Item 2"i]
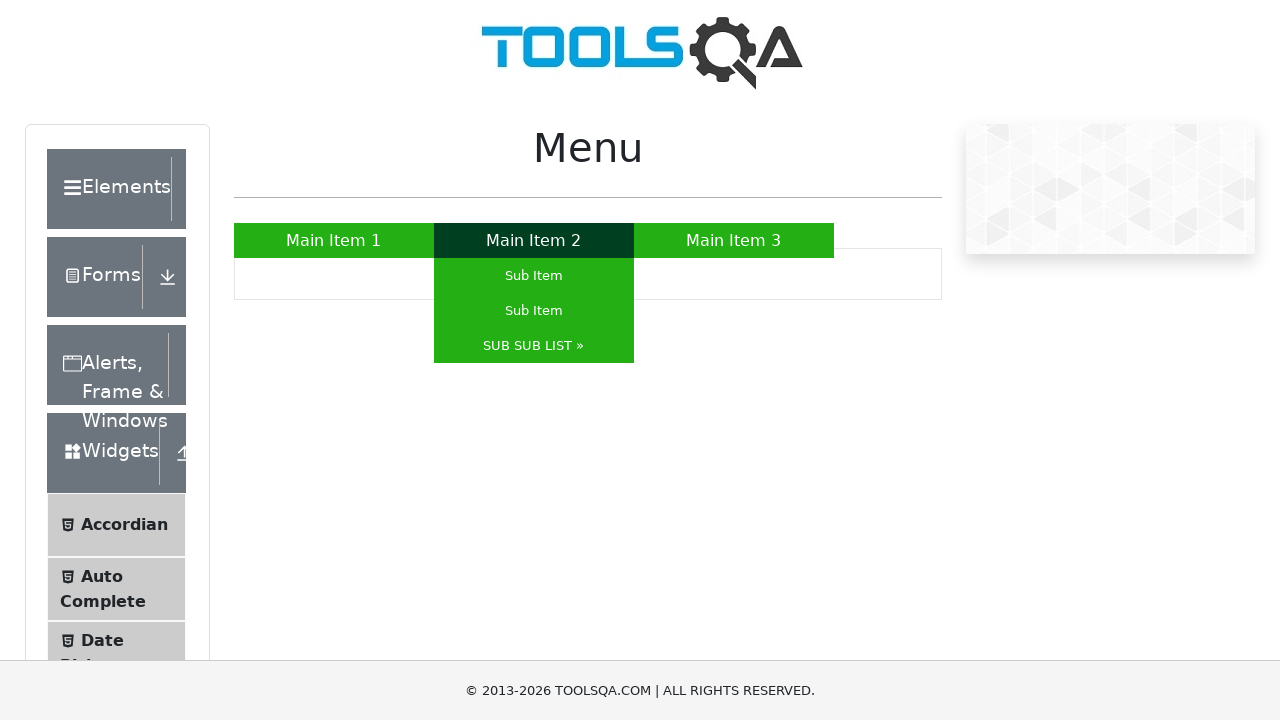

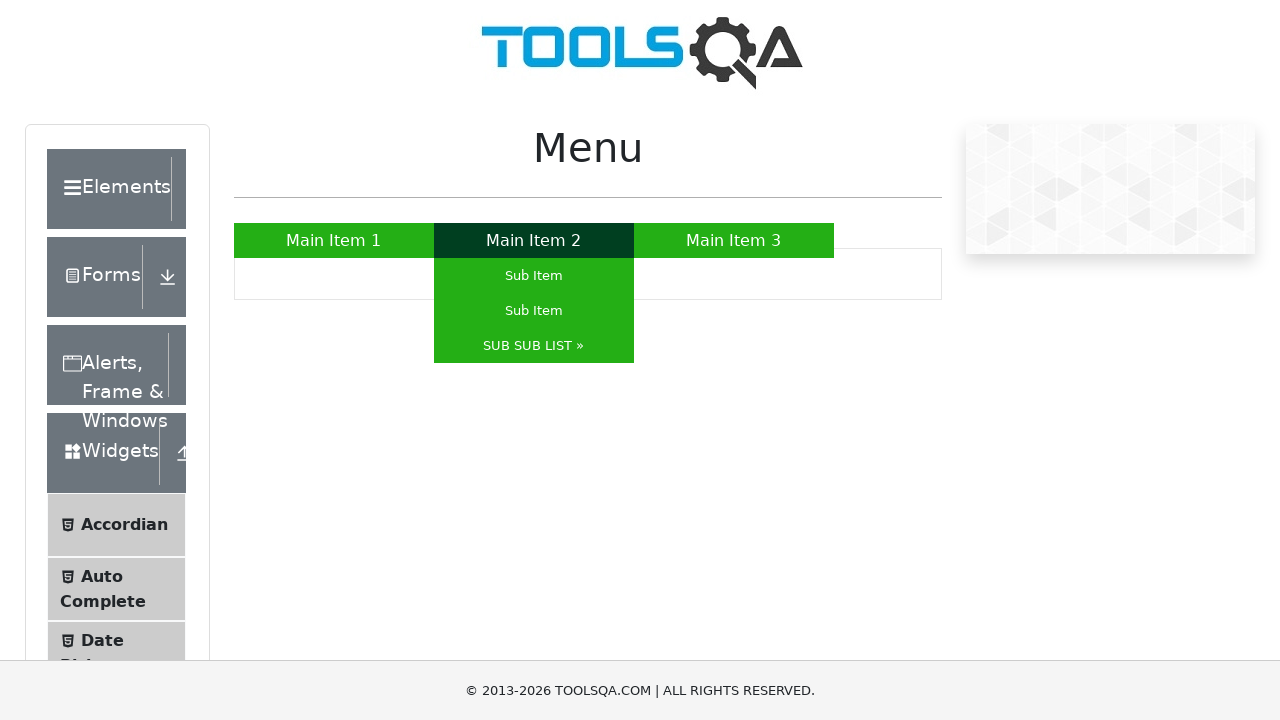